Tests page performance by measuring the time to load the homepage and reach network idle state

Starting URL: https://voicecoop.netlify.app

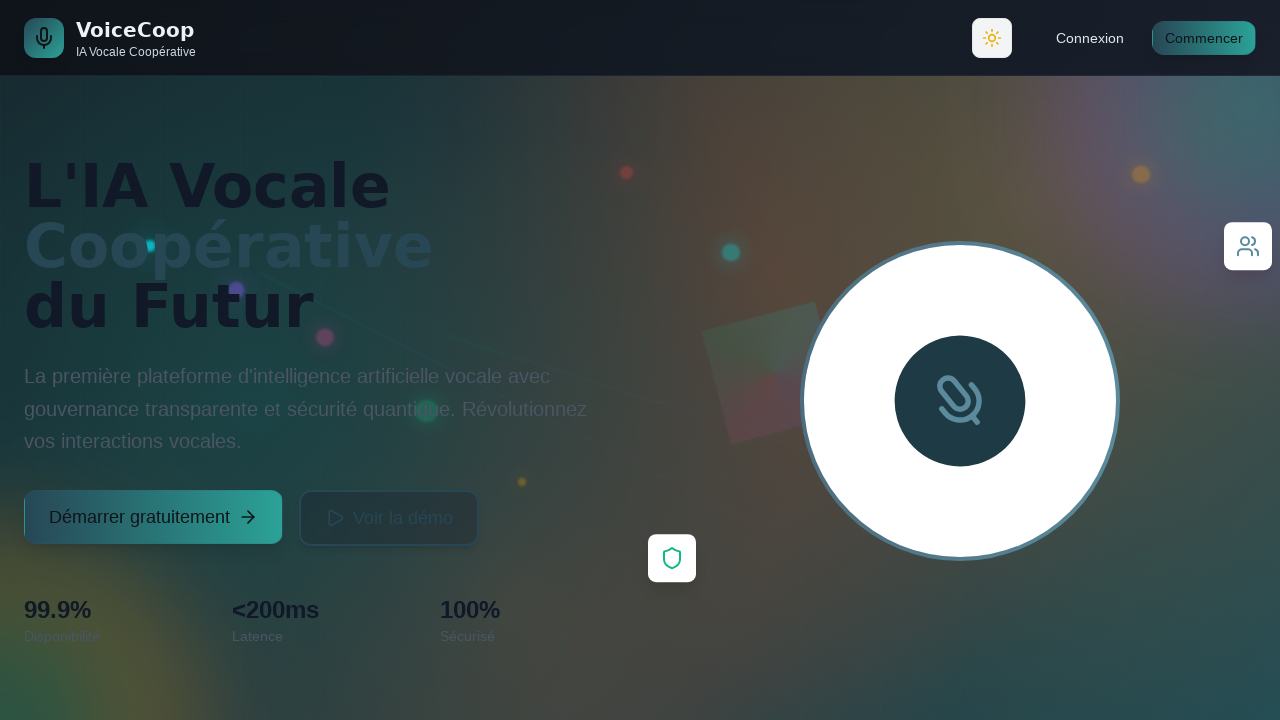

Reloaded the homepage at https://voicecoop.netlify.app
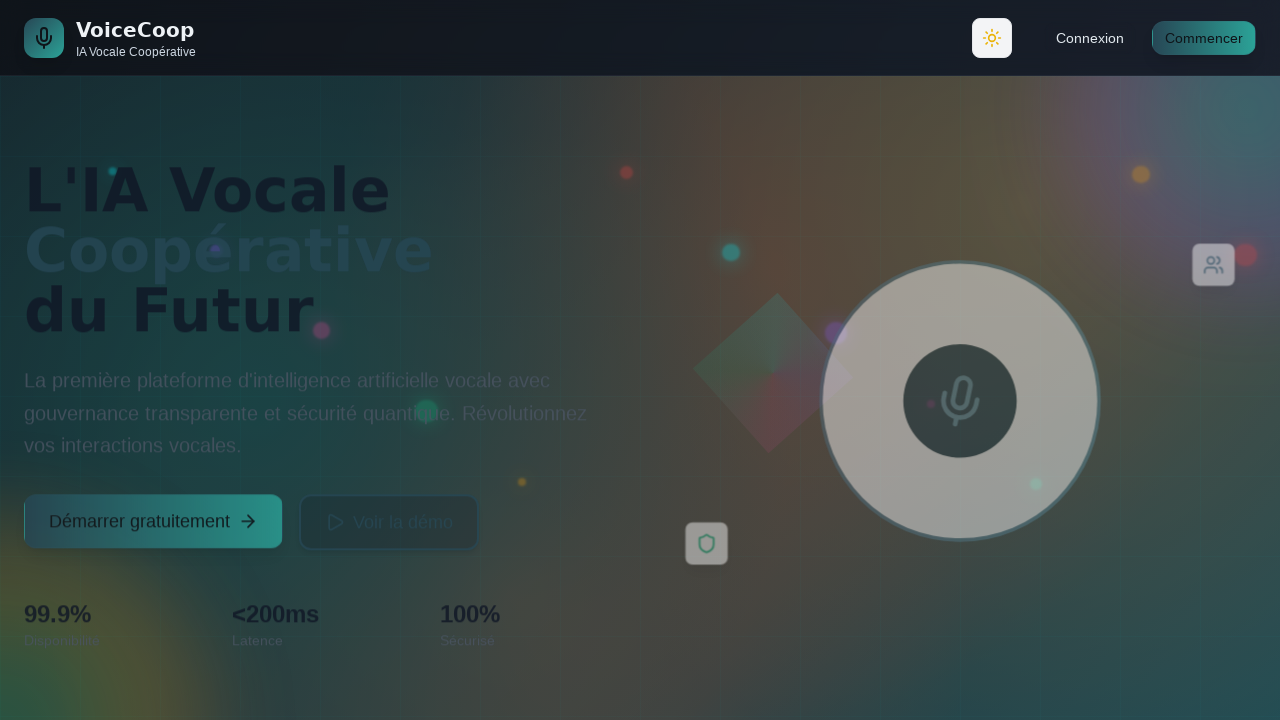

Page reached network idle state - performance measurement complete
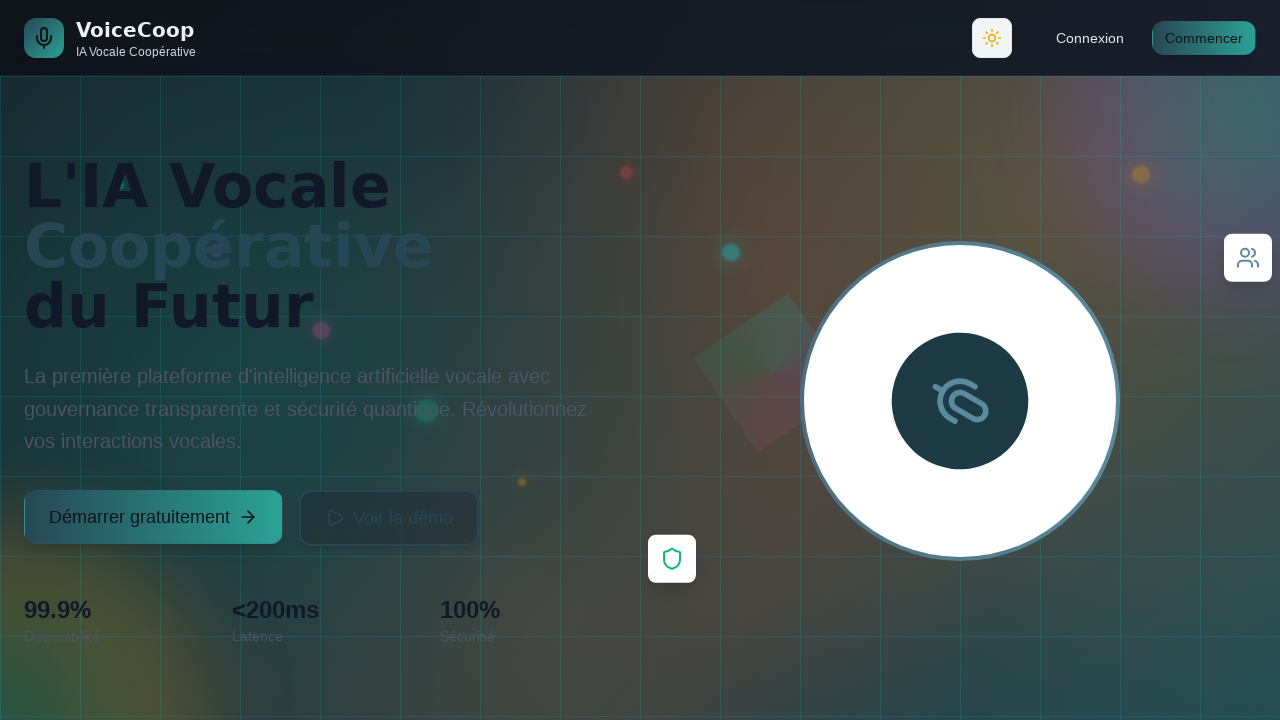

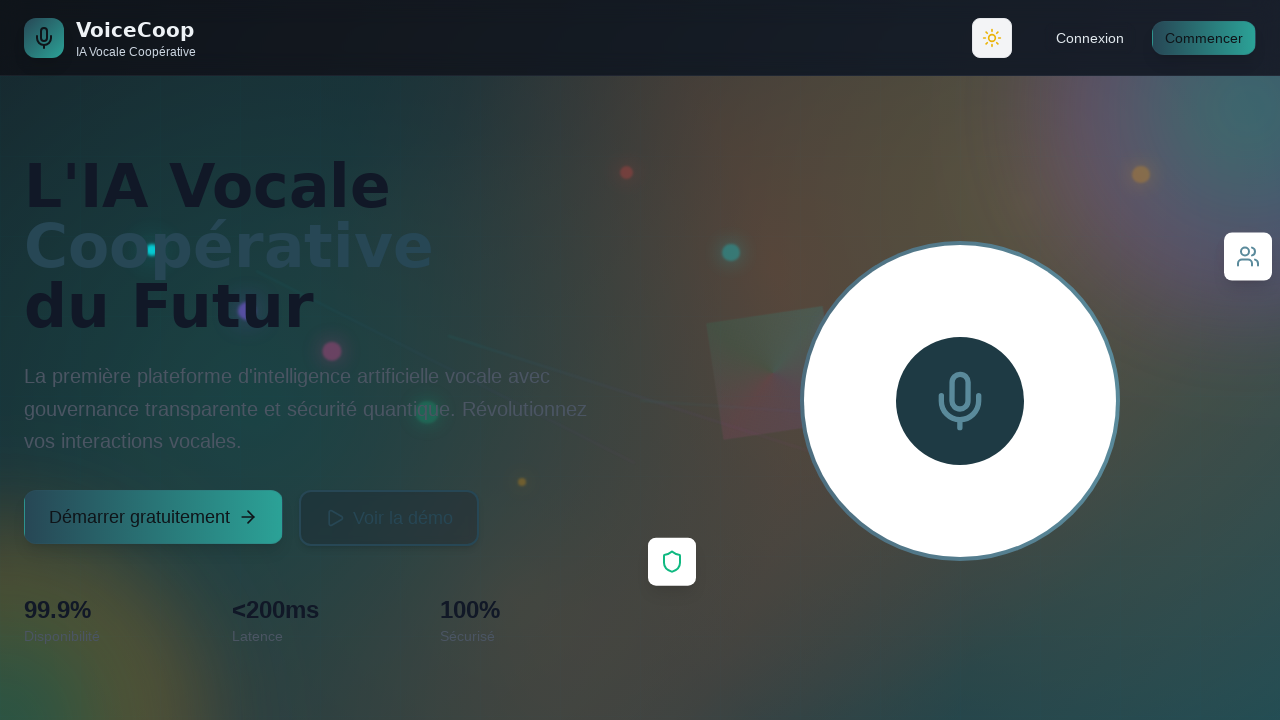